Tests dynamic element addition by clicking a button and verifying the new element appears

Starting URL: http://the-internet.herokuapp.com/add_remove_elements/

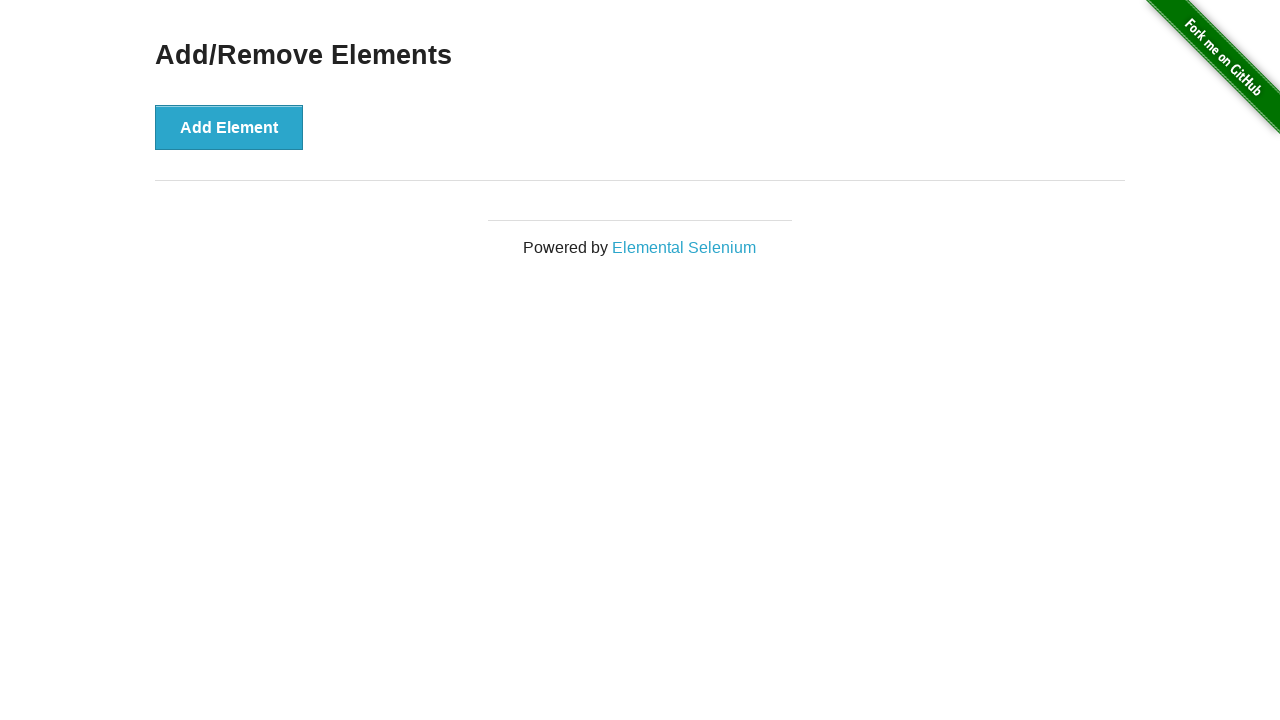

Clicked the add element button at (229, 127) on button
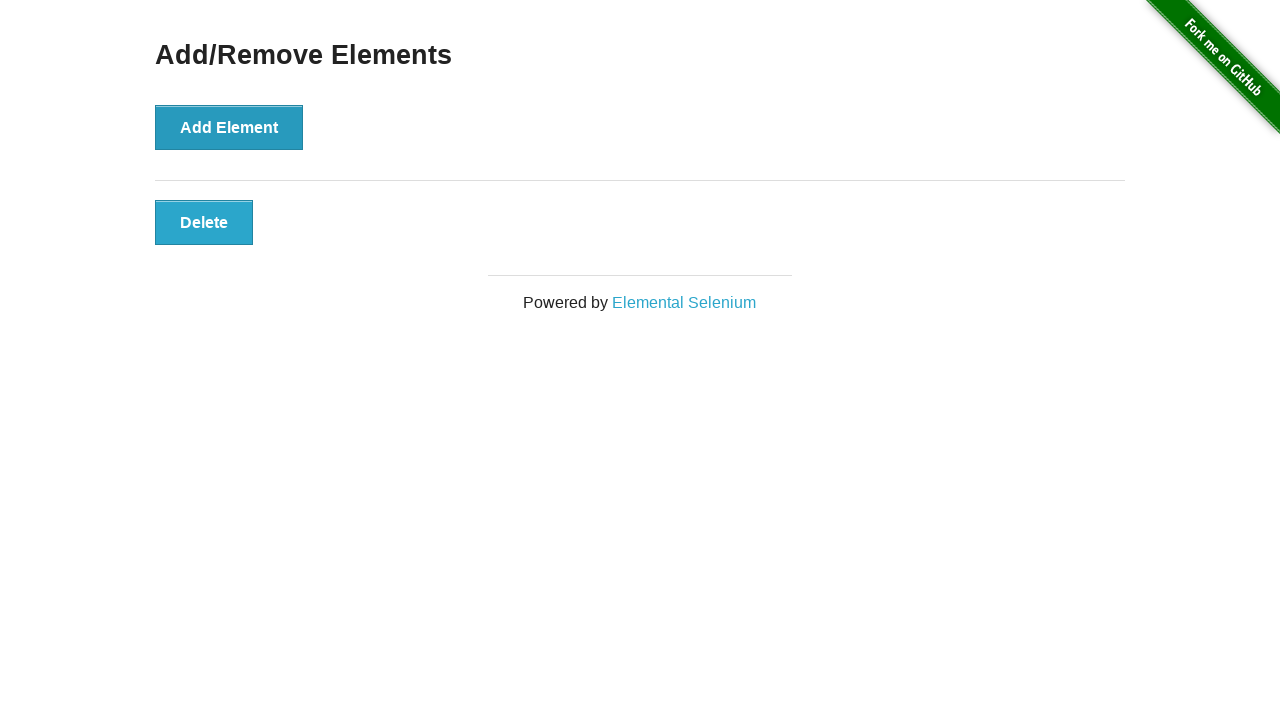

Verified the dynamically added element appeared
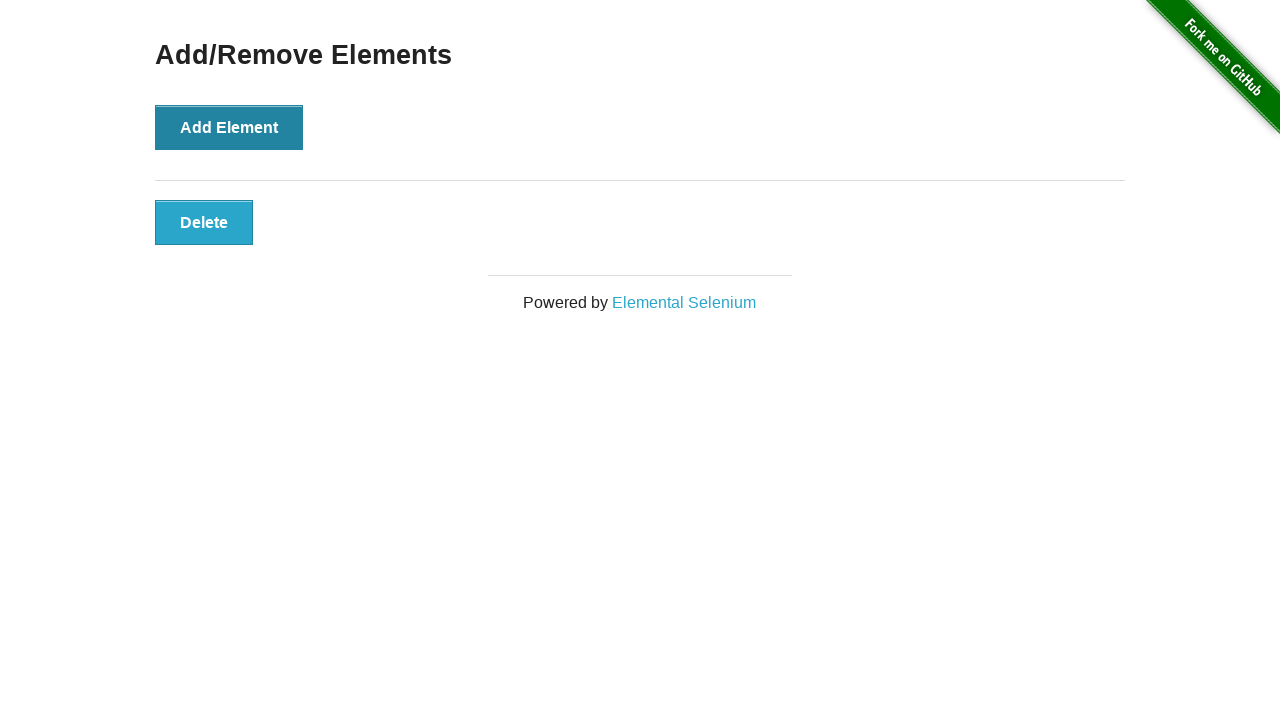

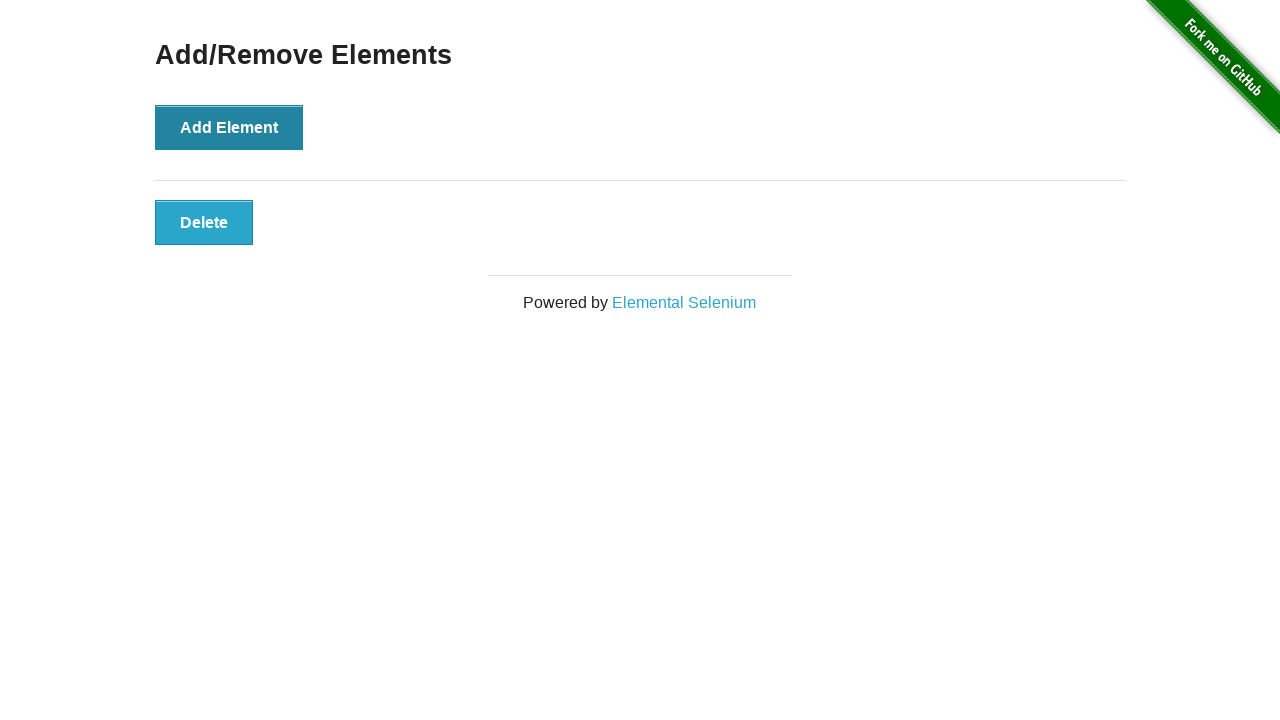